Tests a text box form by filling in full name, email, current address, and permanent address fields, then submitting the form

Starting URL: https://demoqa.com/text-box

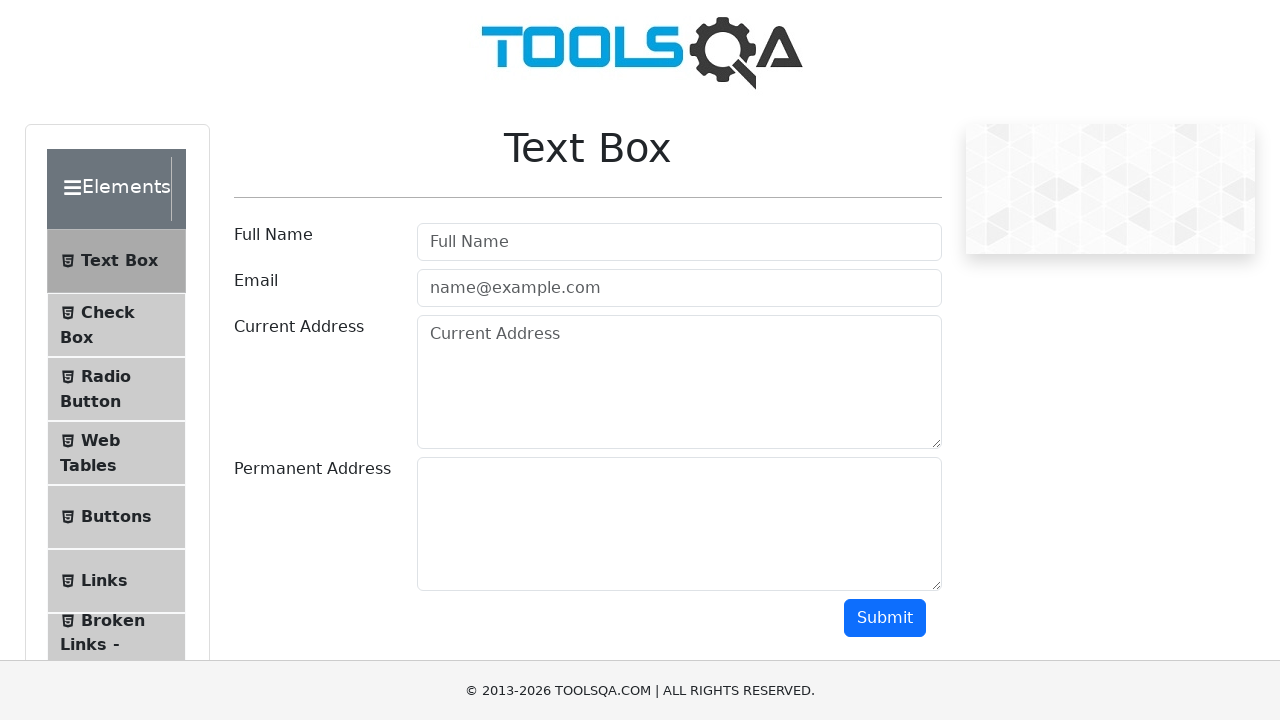

Filled Full Name field with 'John' on input#userName
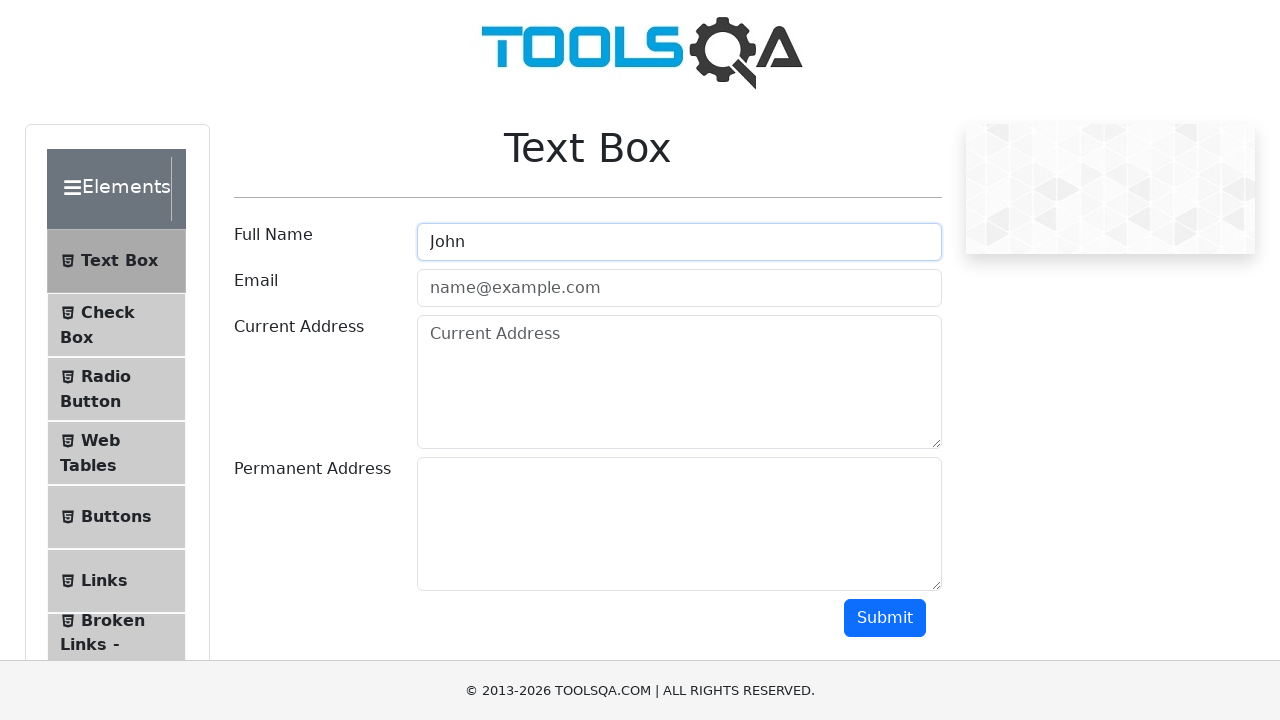

Filled Email field with 'john@gmail.com' on input#userEmail
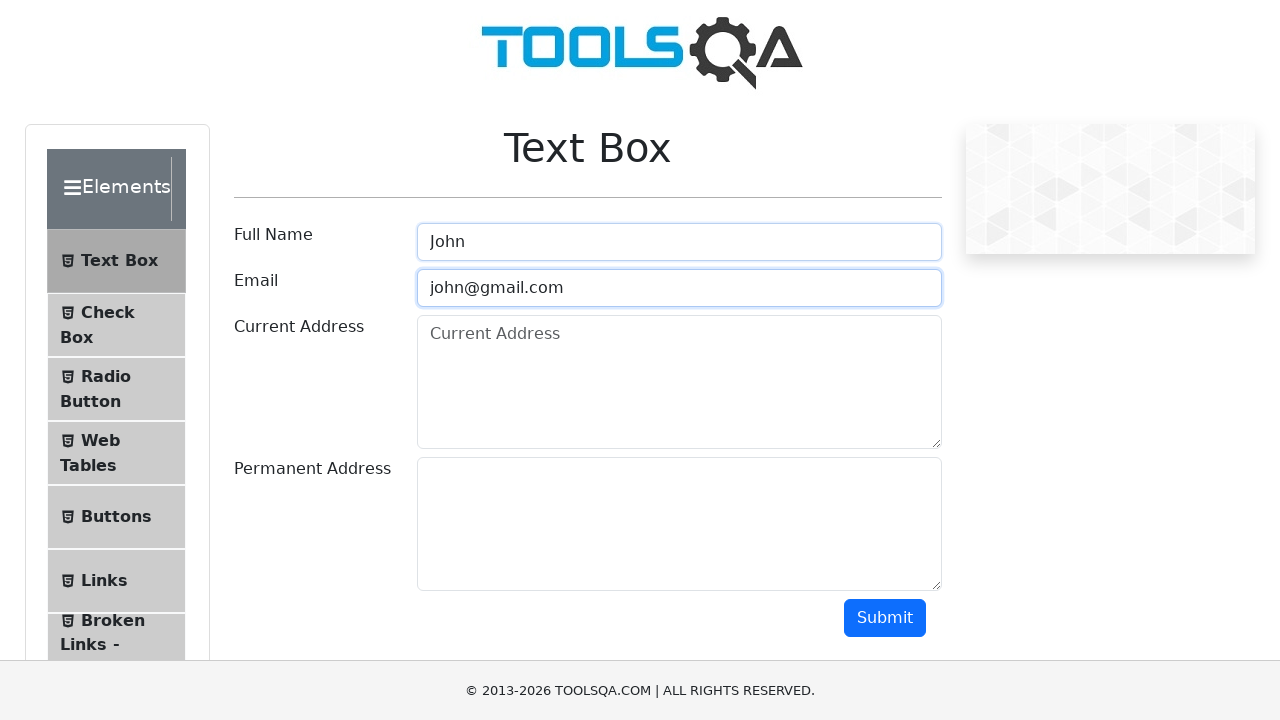

Filled Current Address field with '6576 Smiley Ave St.Louis, MO 63139' on textarea#currentAddress
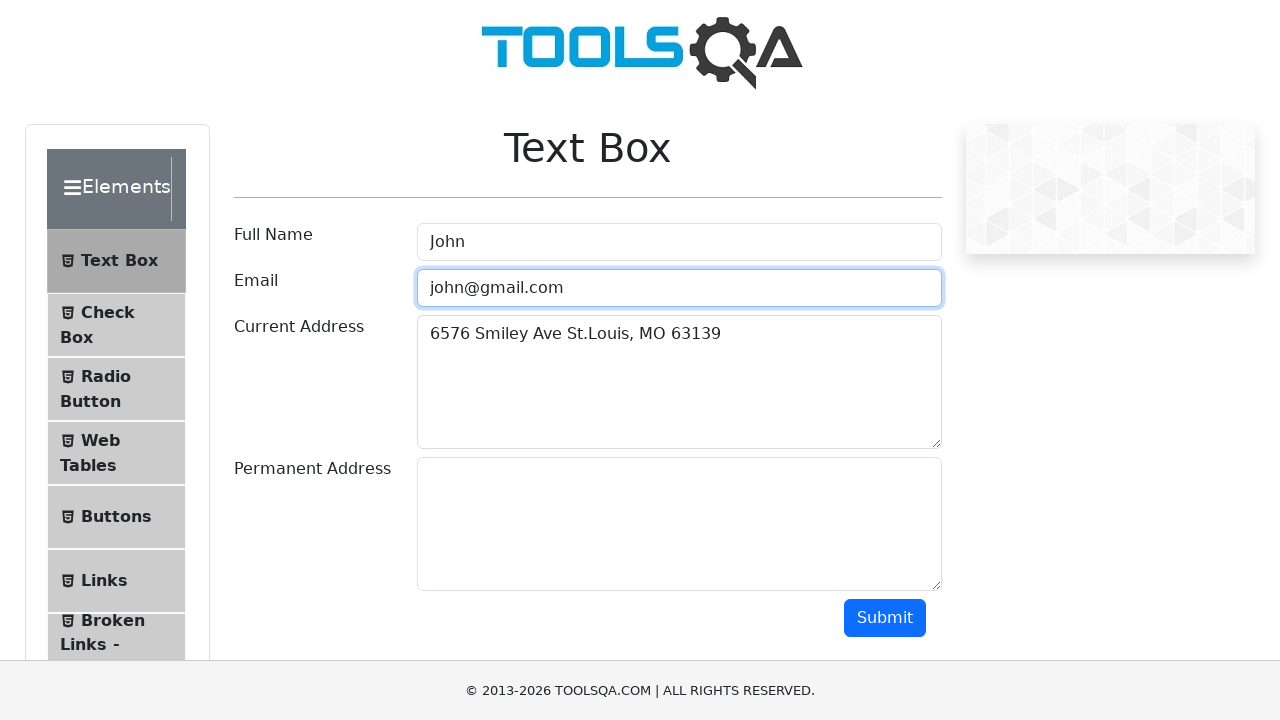

Filled Permanent Address field with '6576 Smiley Ave St.Louis, MO 63139' on textarea#permanentAddress
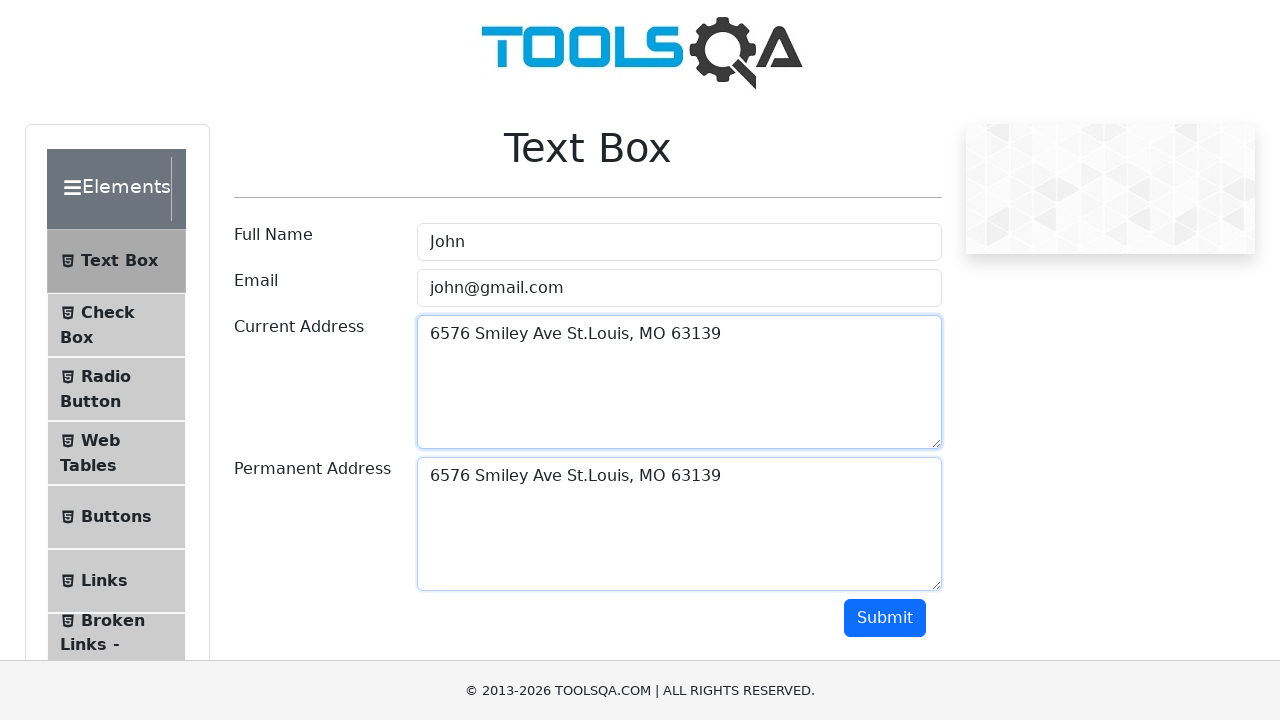

Clicked Submit button to submit the form at (885, 618) on #submit
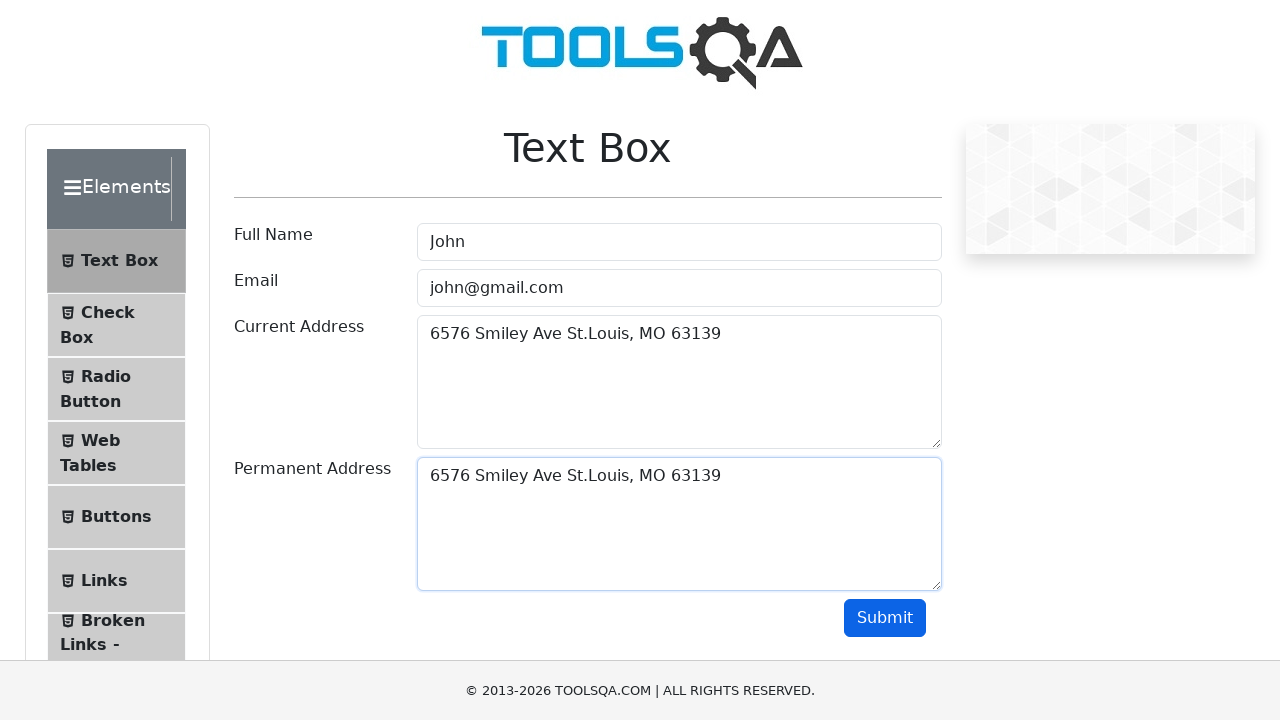

Waited 2 seconds for form submission to complete
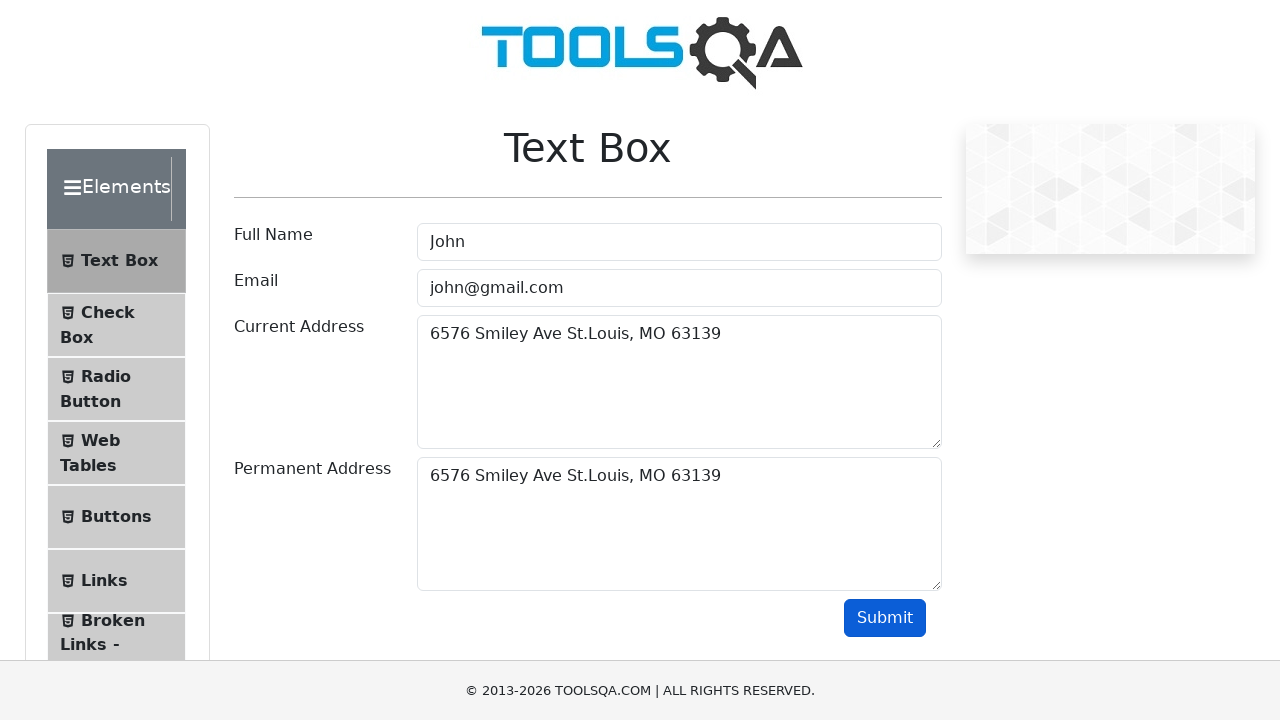

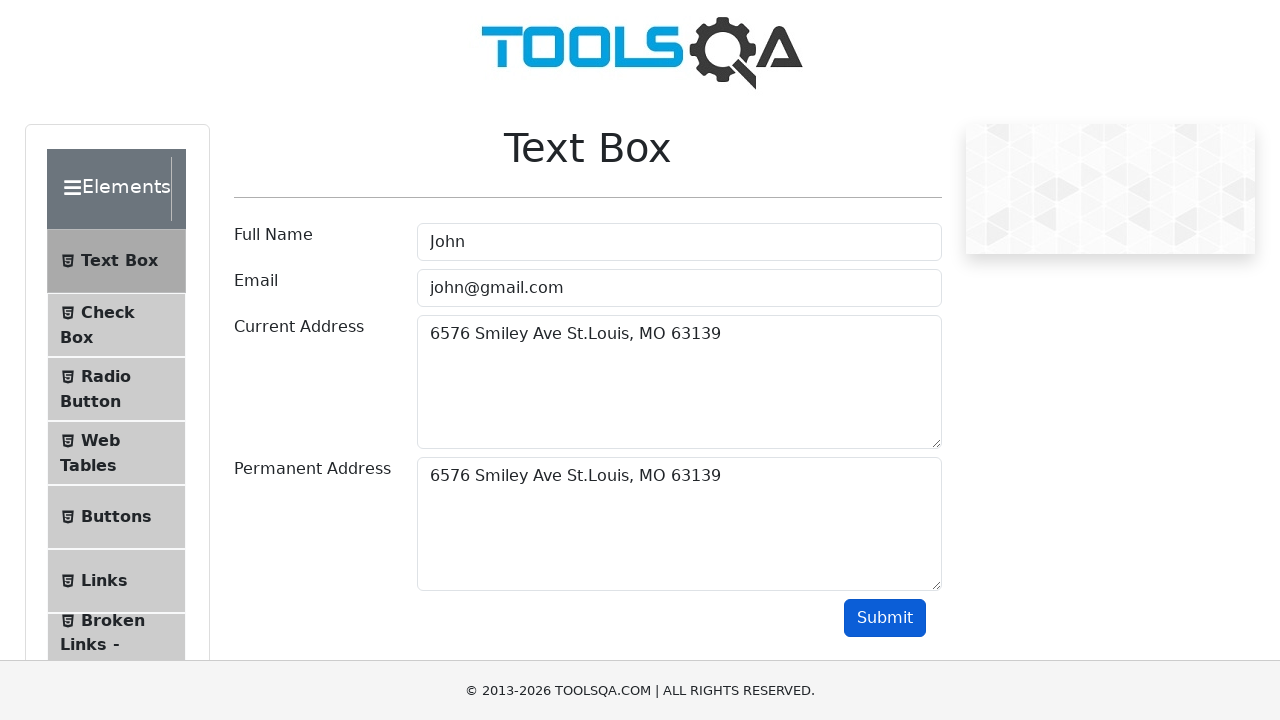